Tests editing a todo item by double-clicking, filling new text, and pressing Enter.

Starting URL: https://demo.playwright.dev/todomvc

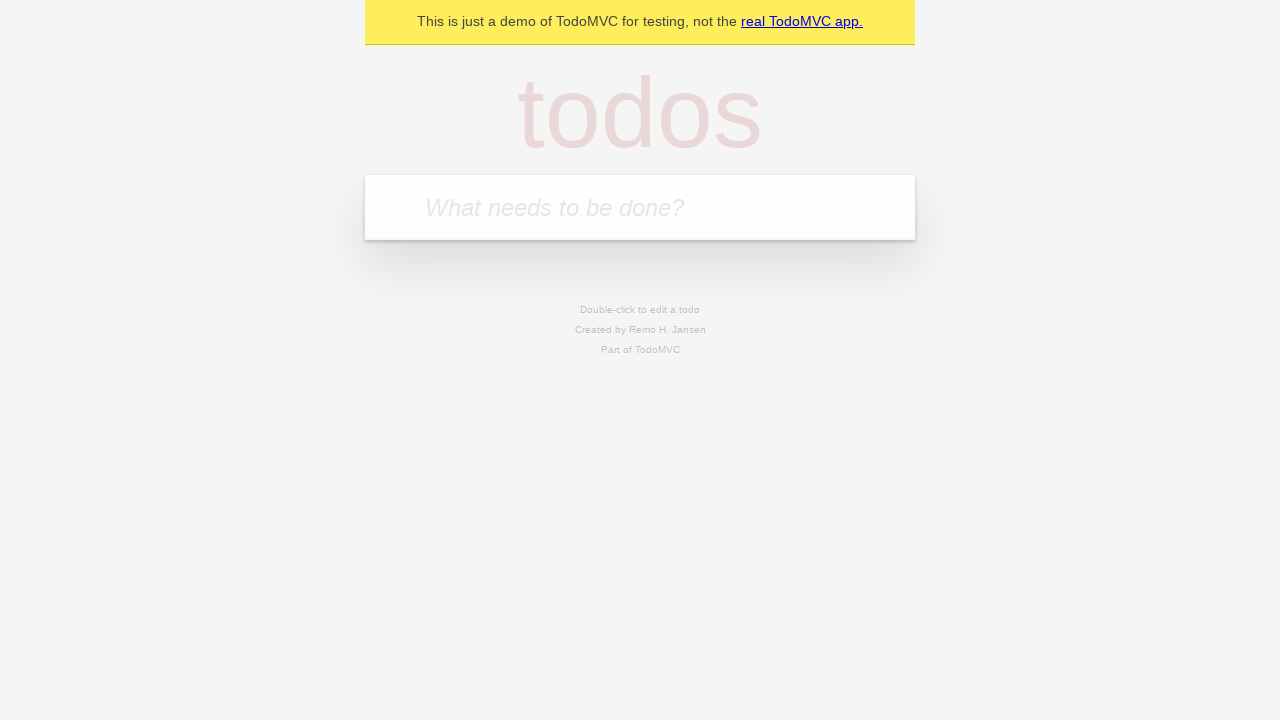

Filled todo input with 'buy some cheese' on internal:attr=[placeholder="What needs to be done?"i]
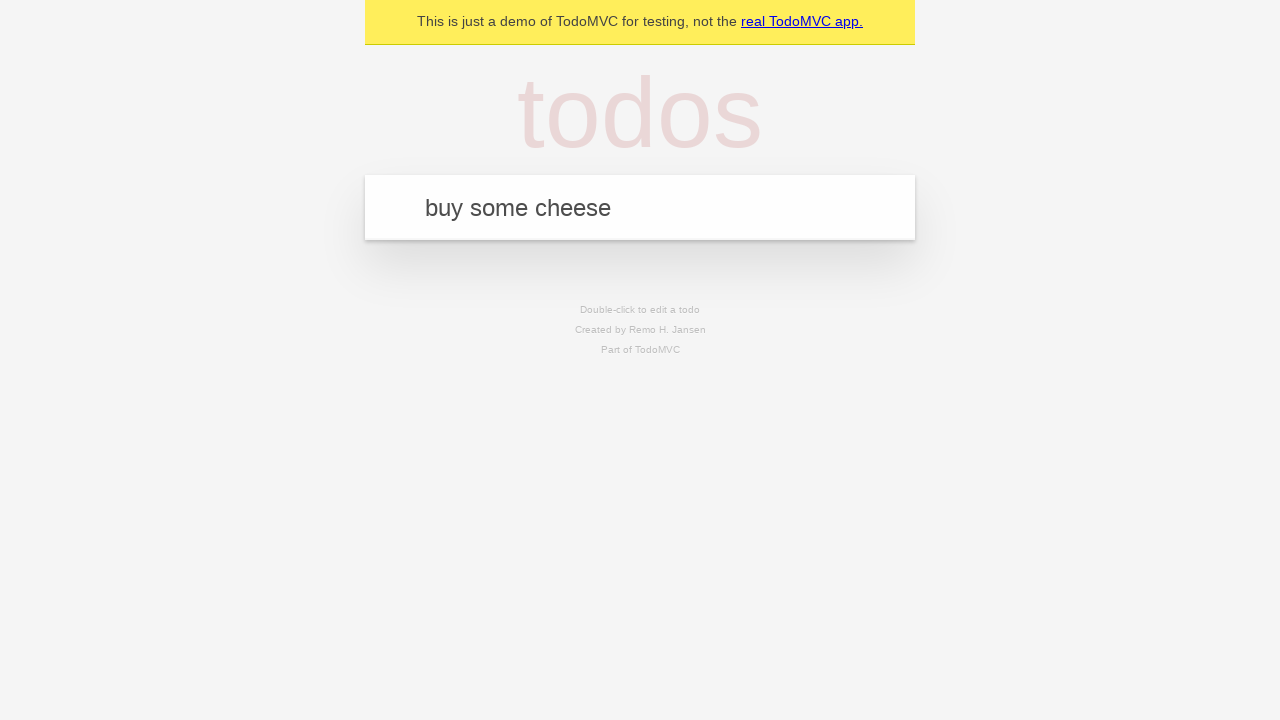

Pressed Enter to add first todo on internal:attr=[placeholder="What needs to be done?"i]
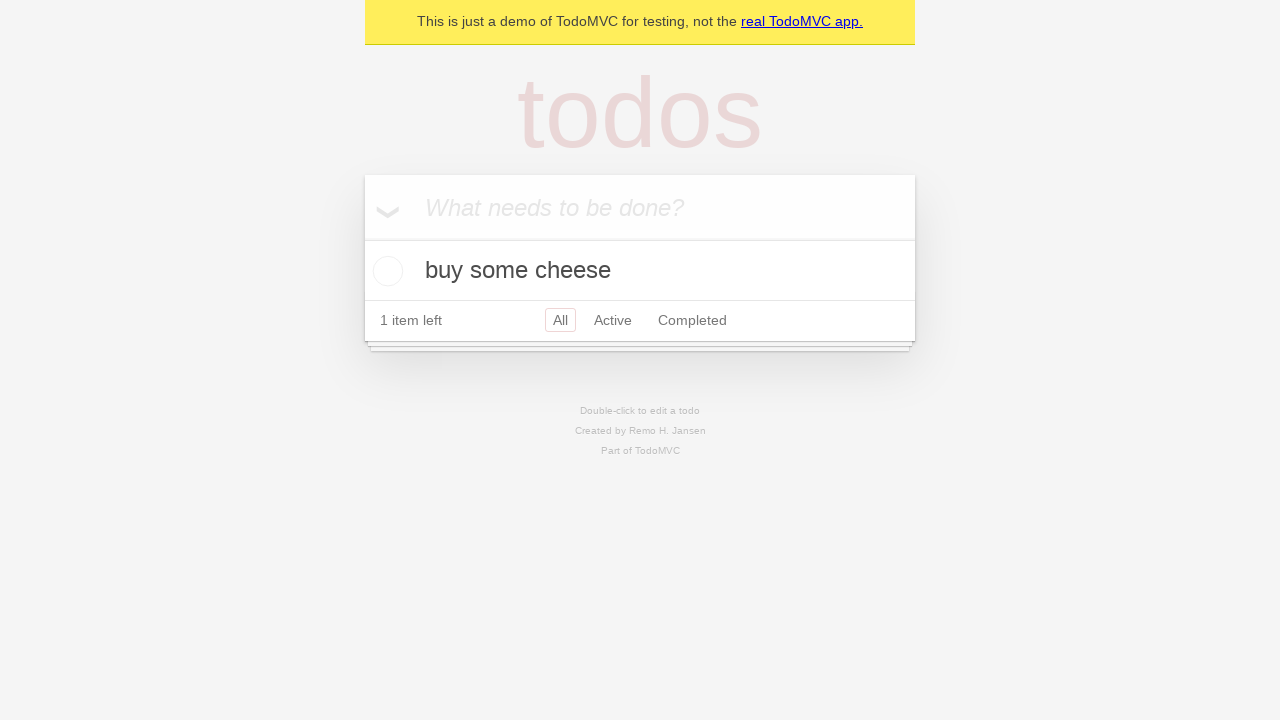

Filled todo input with 'feed the cat' on internal:attr=[placeholder="What needs to be done?"i]
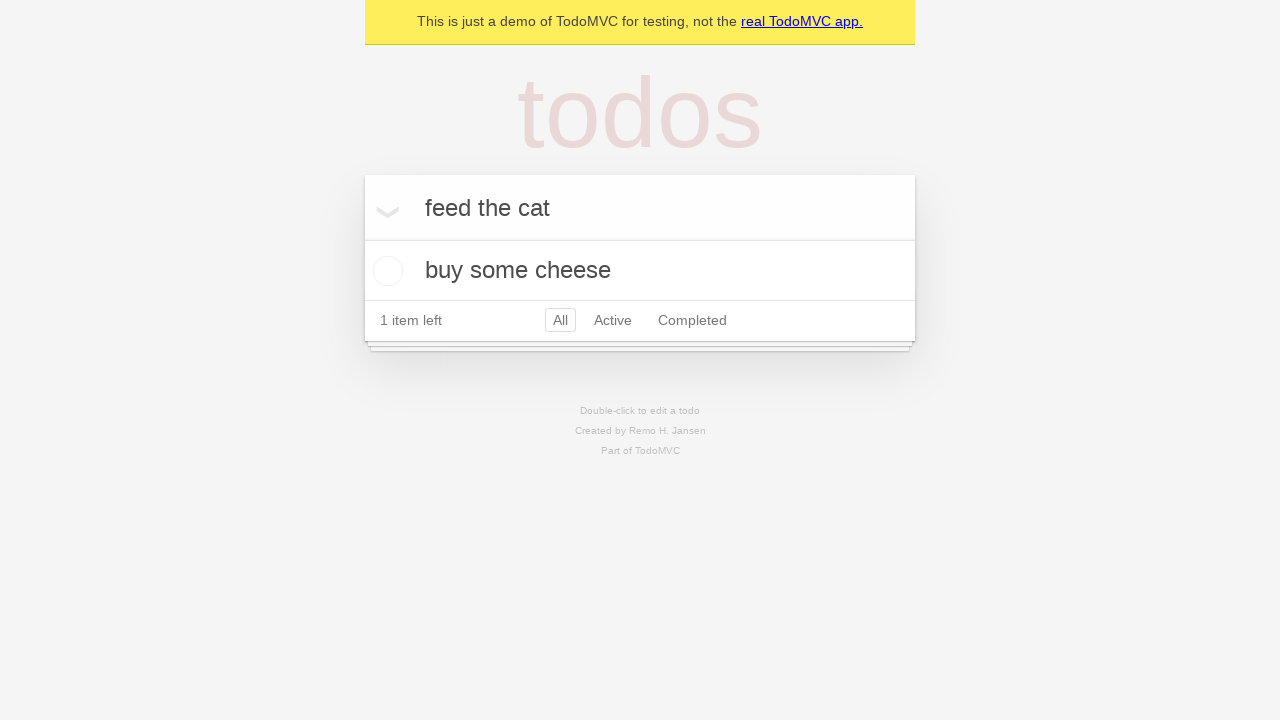

Pressed Enter to add second todo on internal:attr=[placeholder="What needs to be done?"i]
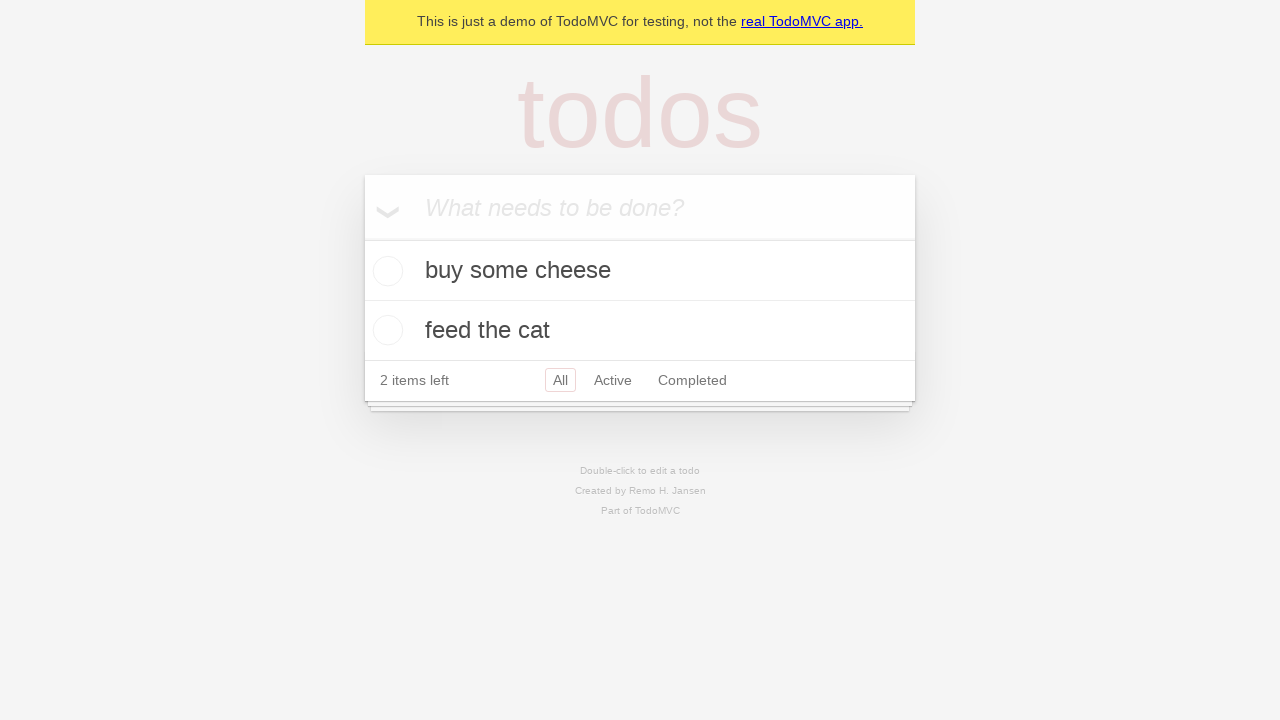

Filled todo input with 'book a doctors appointment' on internal:attr=[placeholder="What needs to be done?"i]
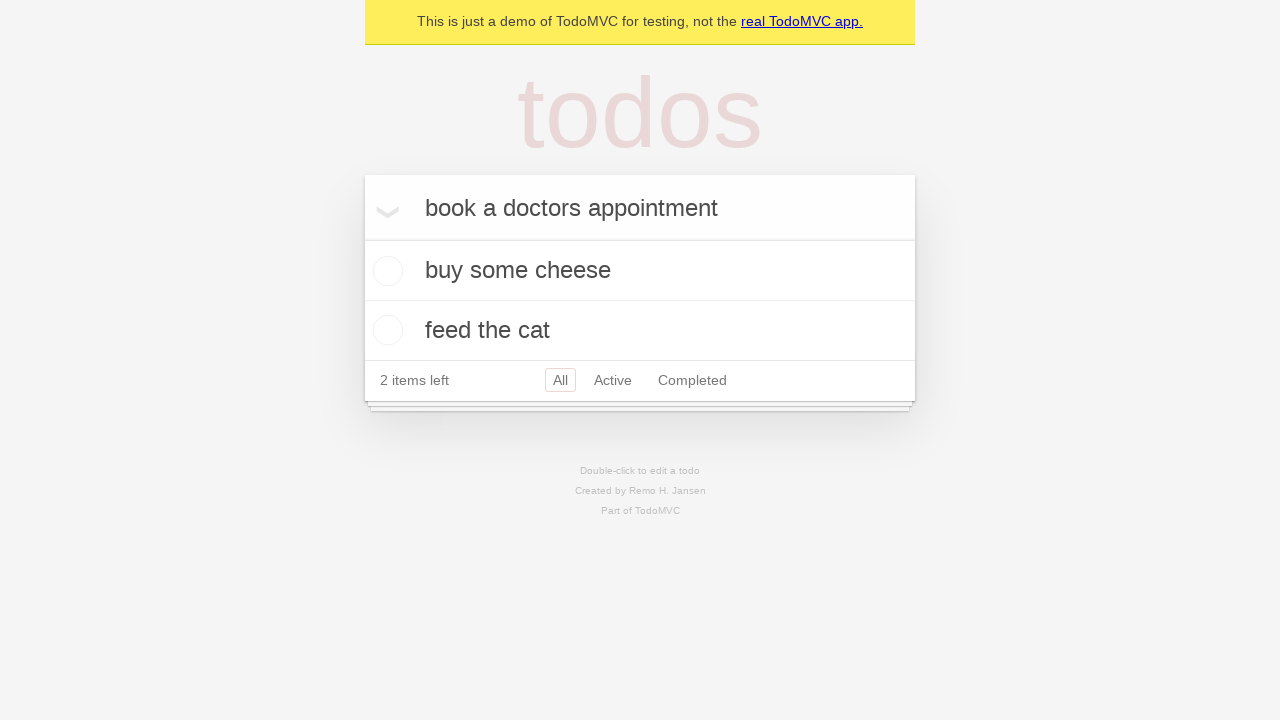

Pressed Enter to add third todo on internal:attr=[placeholder="What needs to be done?"i]
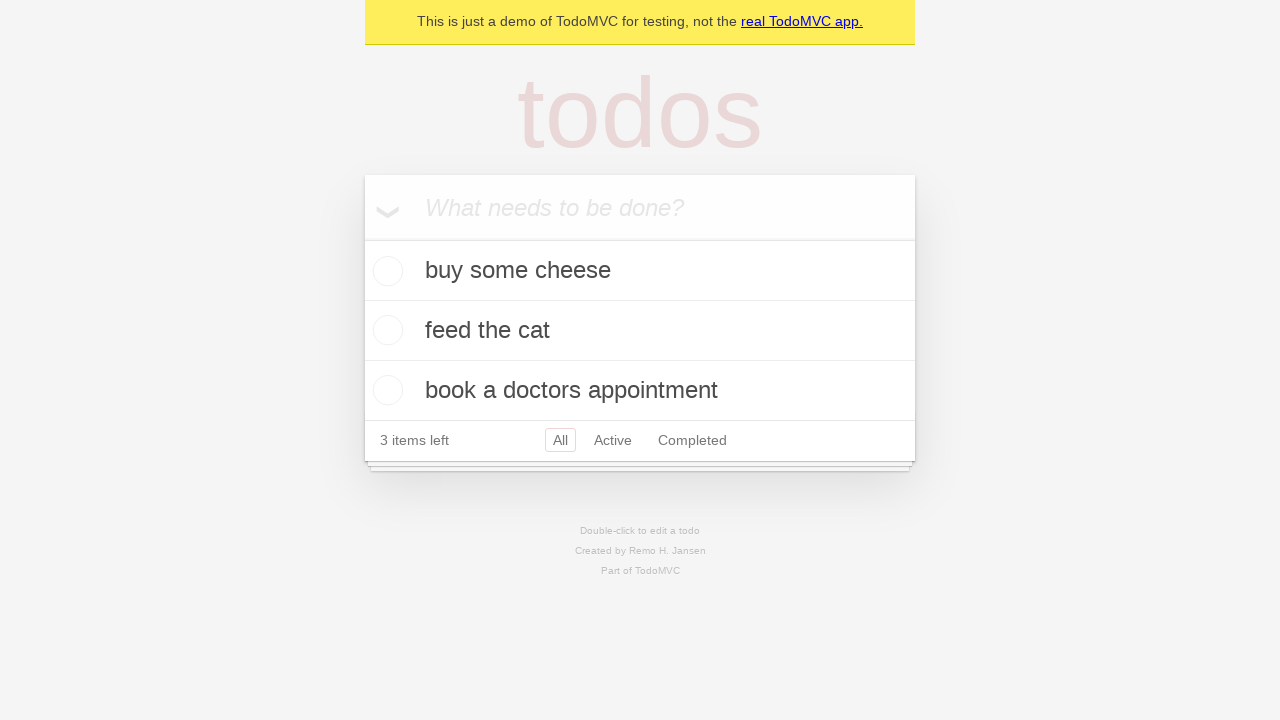

Double-clicked second todo item to enter edit mode at (640, 331) on internal:testid=[data-testid="todo-item"s] >> nth=1
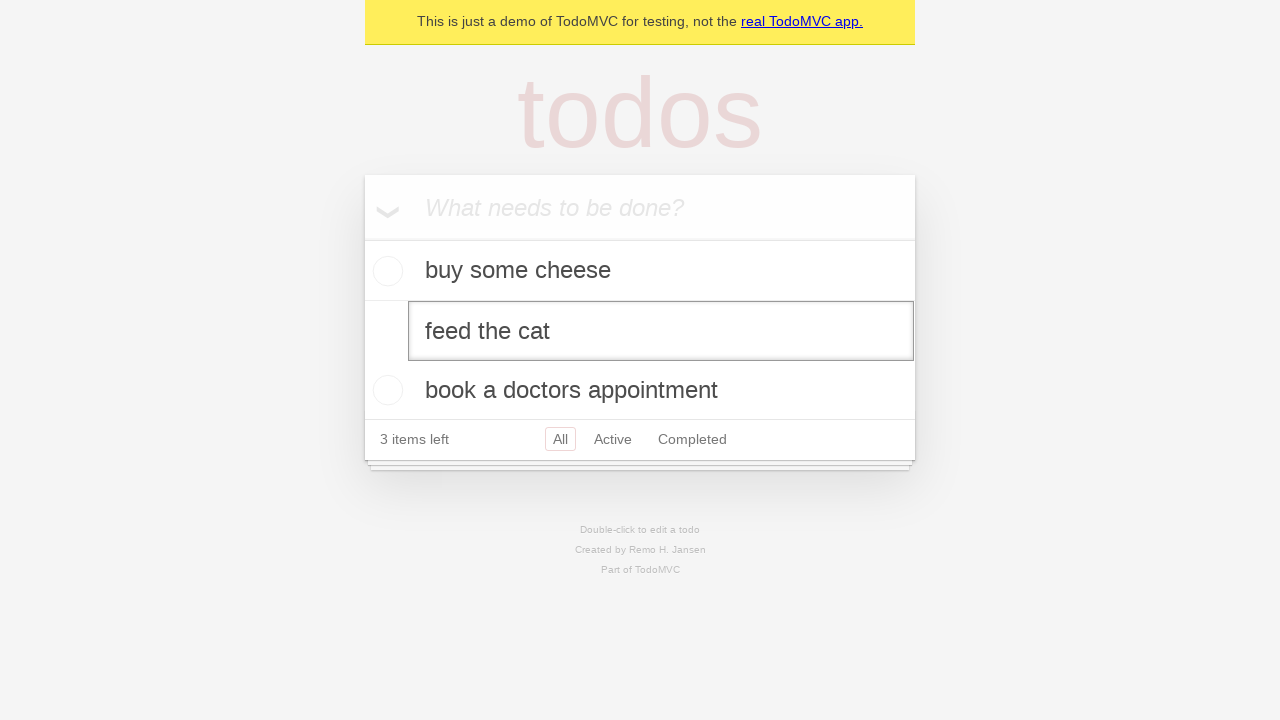

Filled edit field with 'buy some sausages' on internal:testid=[data-testid="todo-item"s] >> nth=1 >> internal:role=textbox[nam
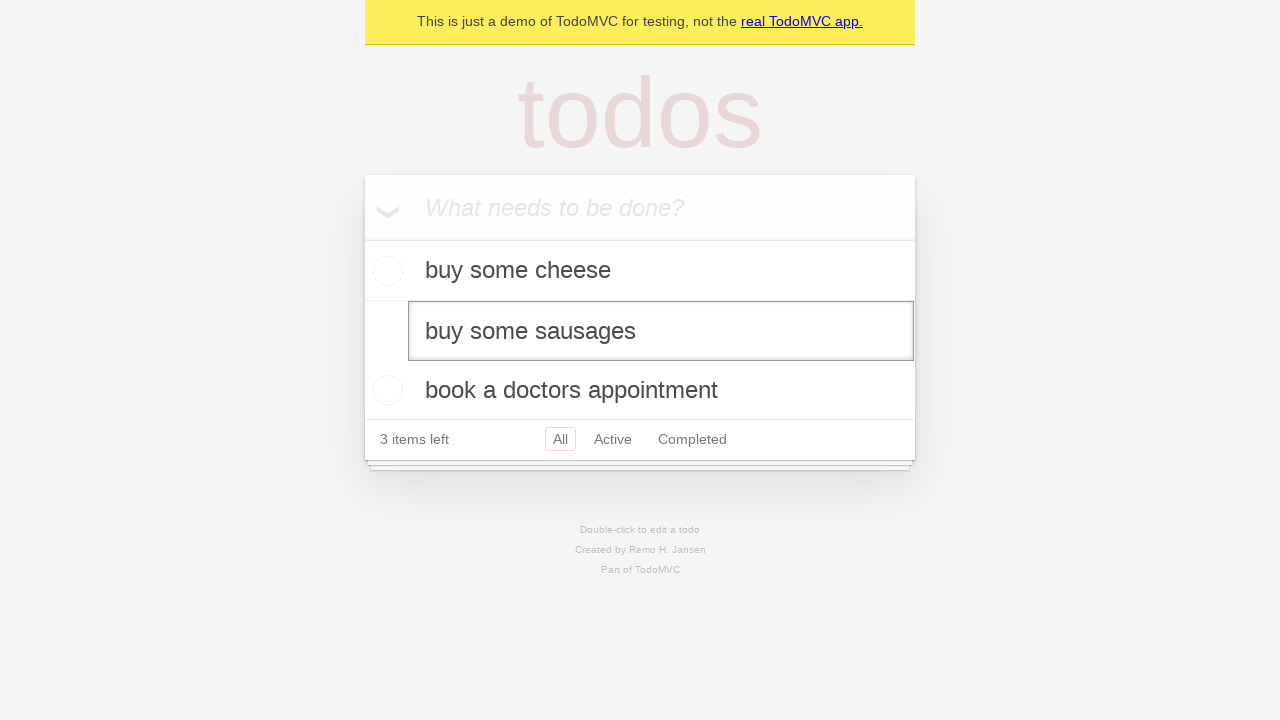

Pressed Enter to confirm edit and save new todo text on internal:testid=[data-testid="todo-item"s] >> nth=1 >> internal:role=textbox[nam
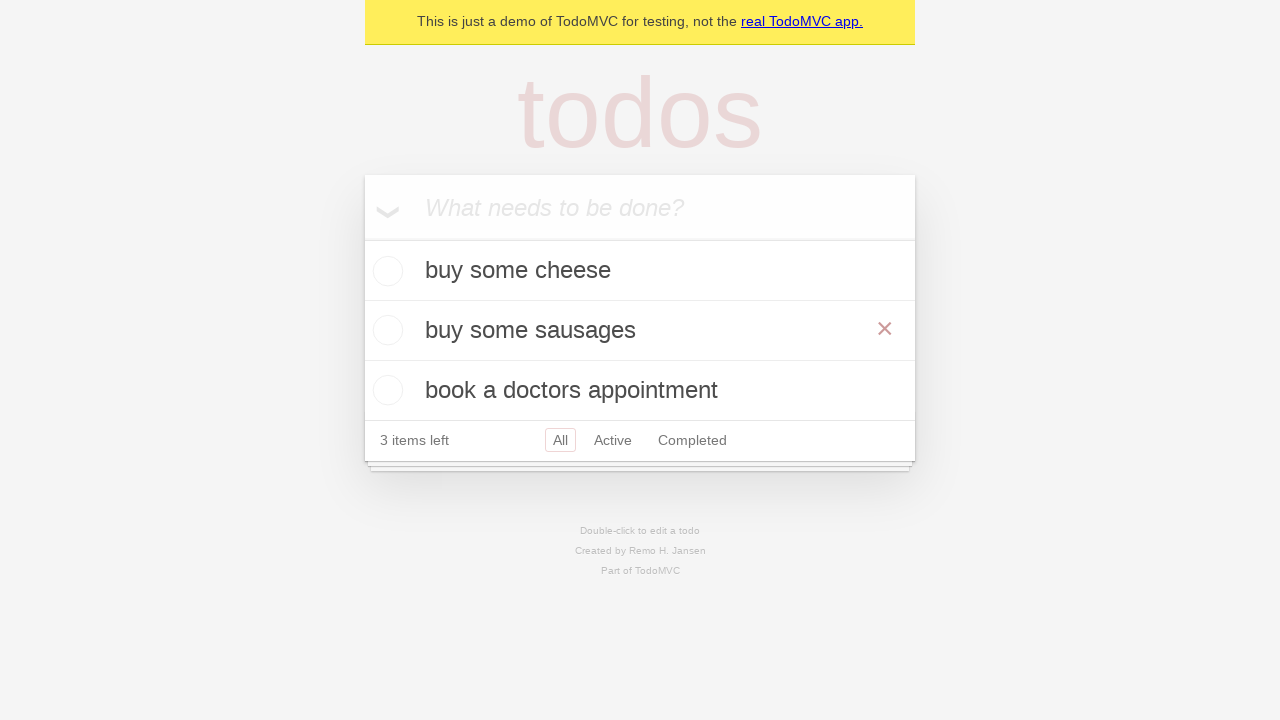

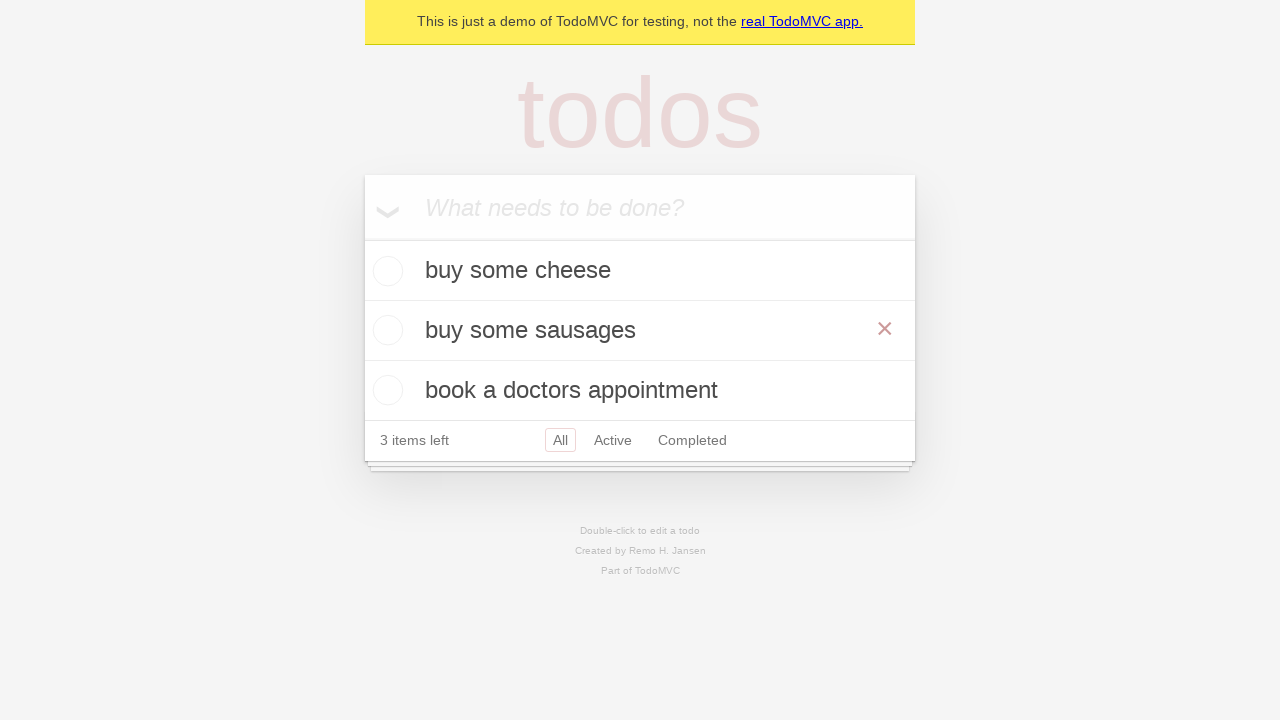